Tests copy-paste functionality between form fields using keyboard shortcuts

Starting URL: https://demoqa.com/register

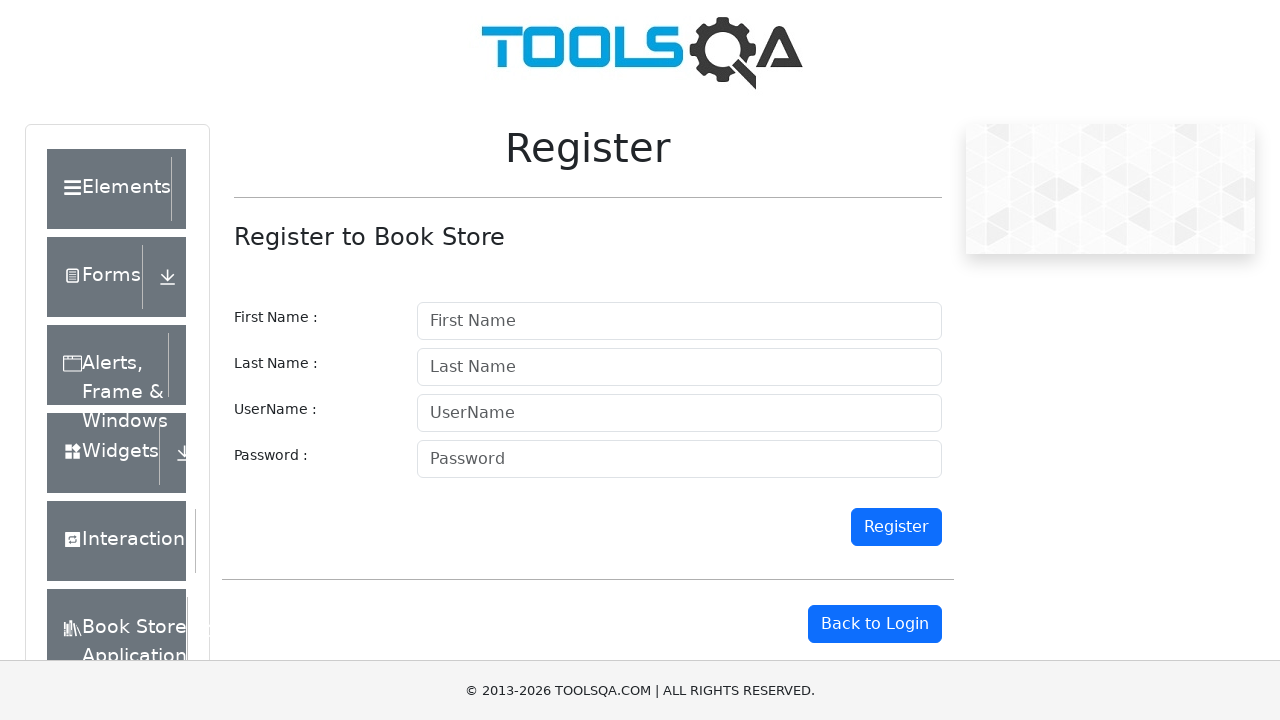

Filled first name field with 'suhas' on #firstname
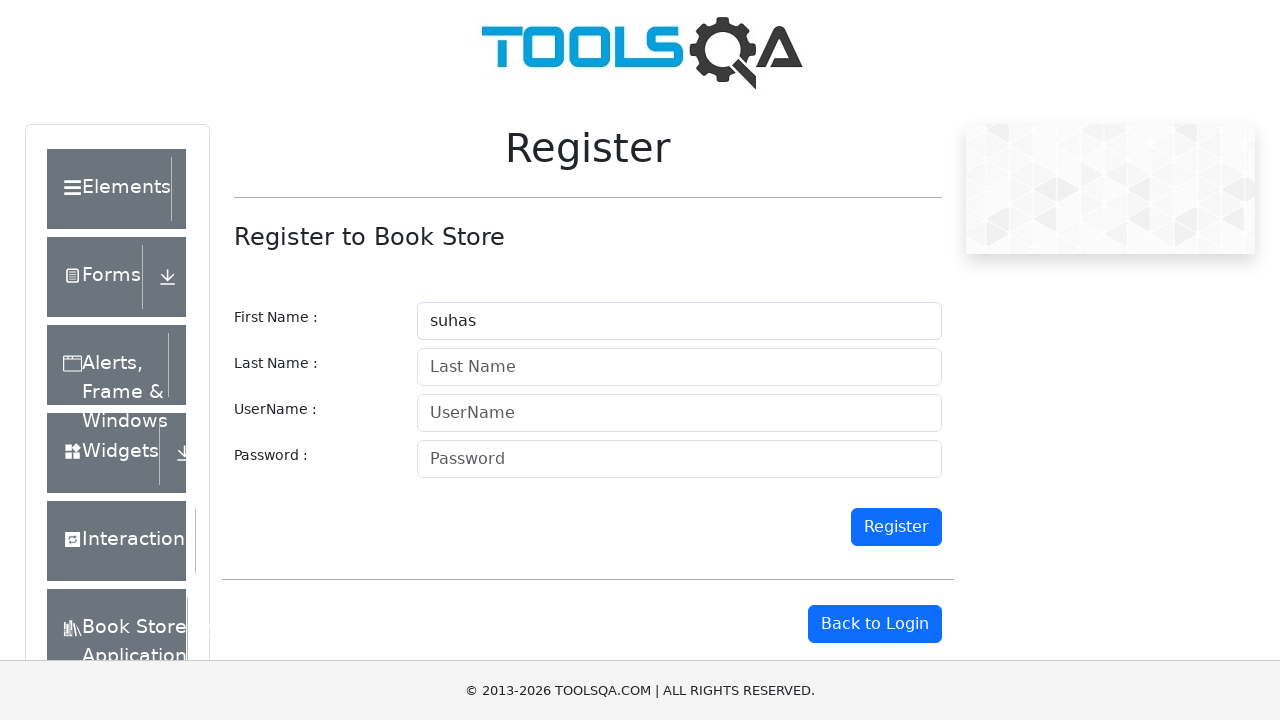

Focused on first name field on #firstname
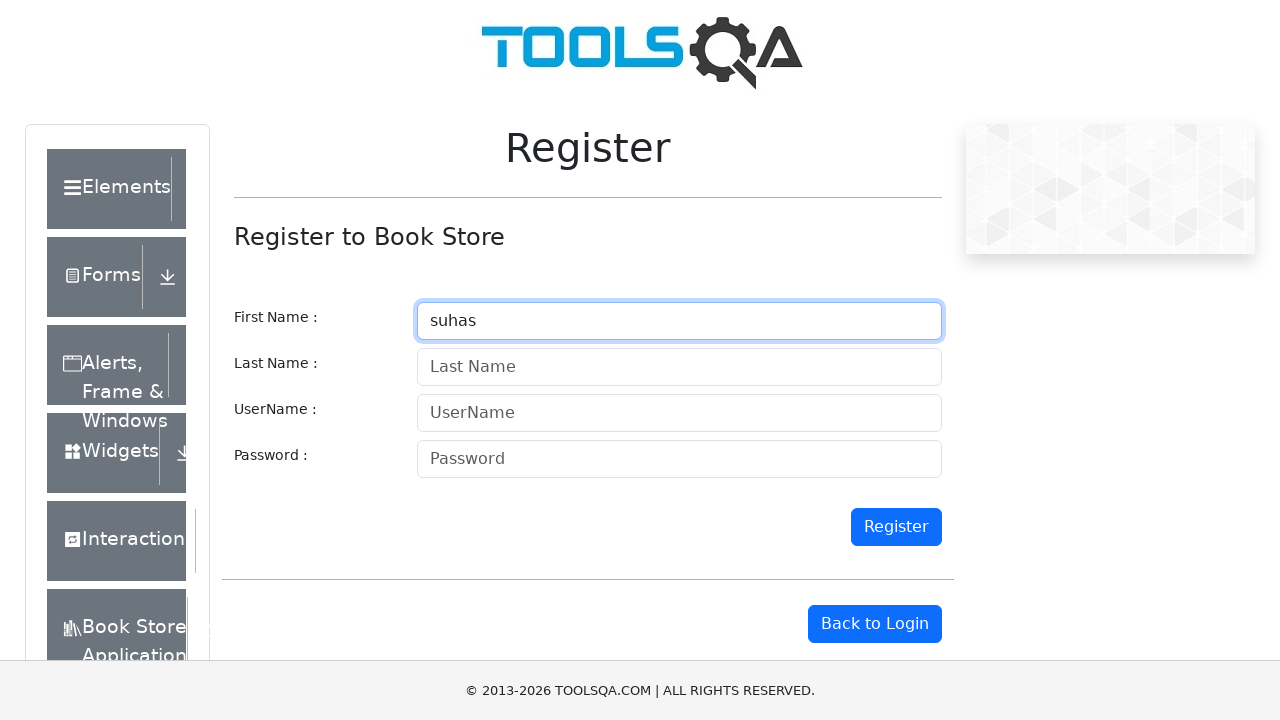

Selected all text in first name field using Ctrl+A
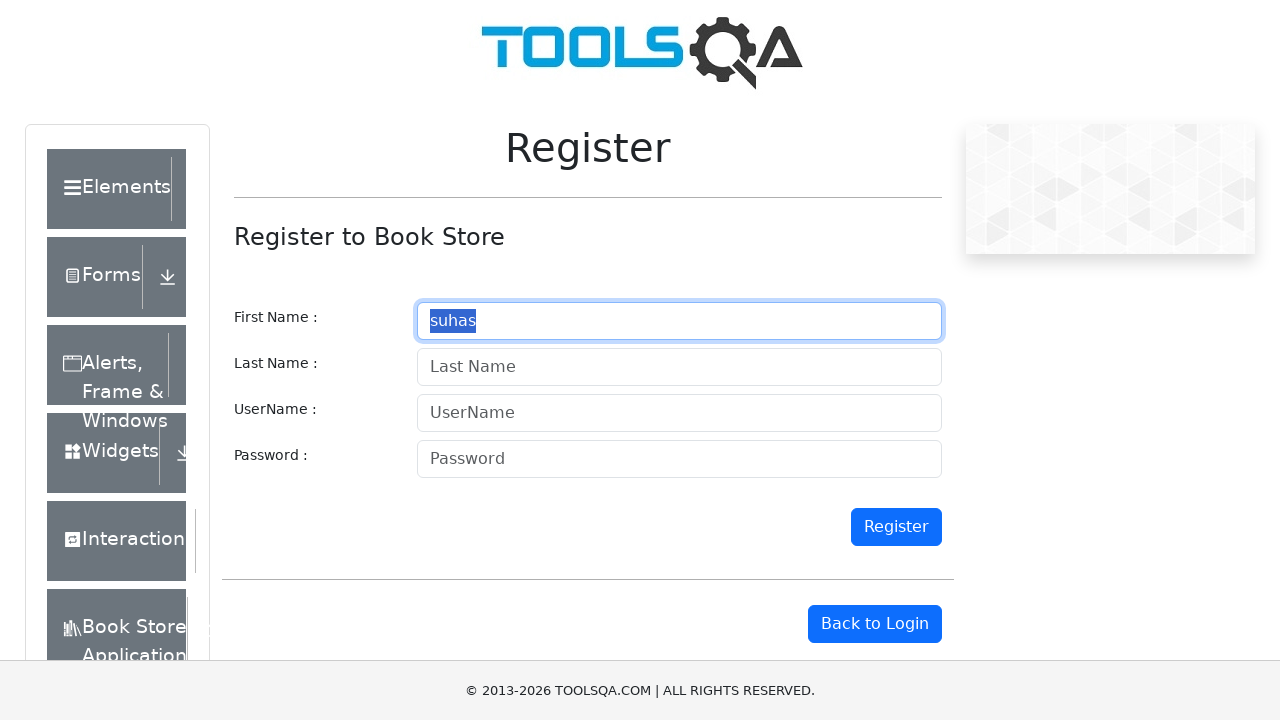

Copied selected text from first name field using Ctrl+C
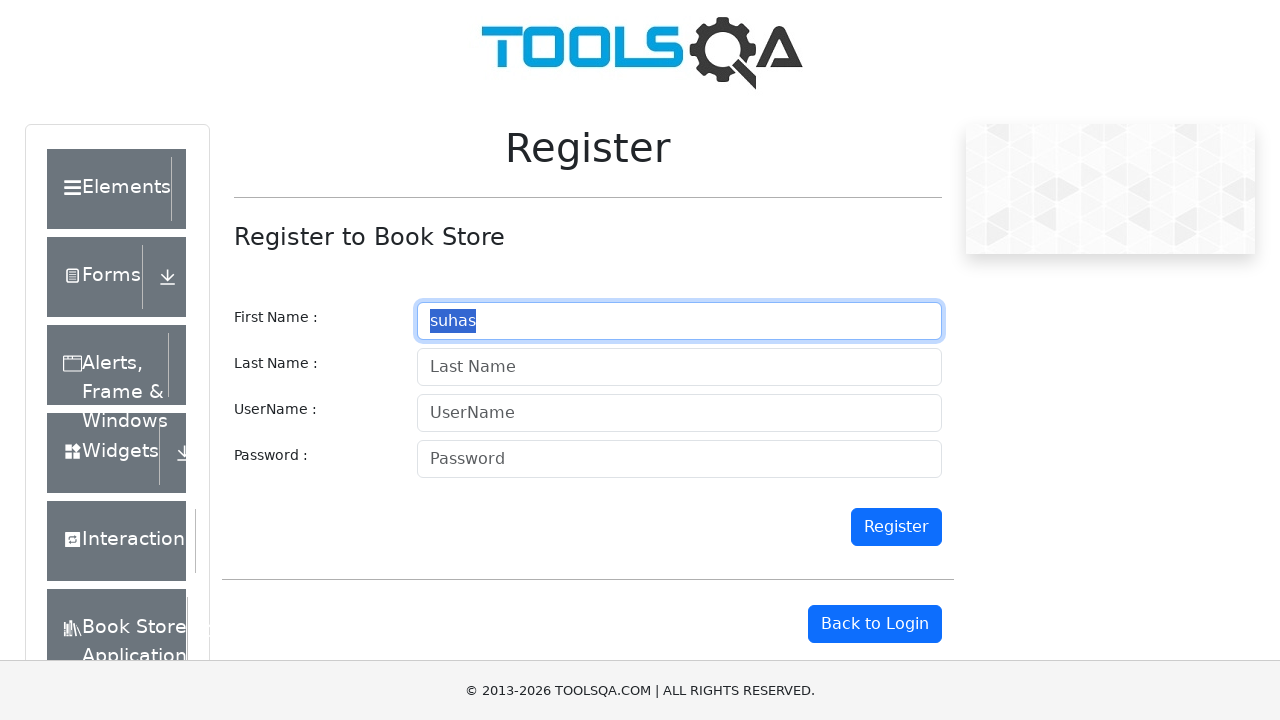

Clicked on last name field at (679, 367) on #lastname
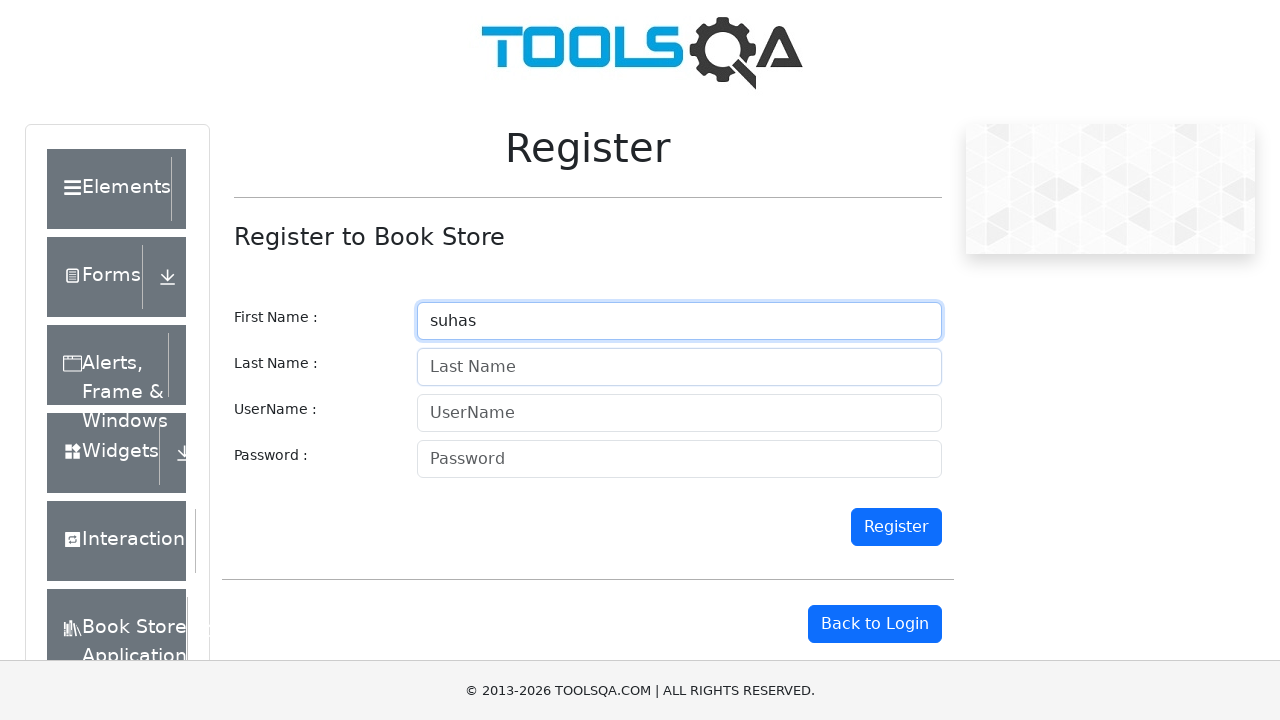

Pasted copied text into last name field using Ctrl+V
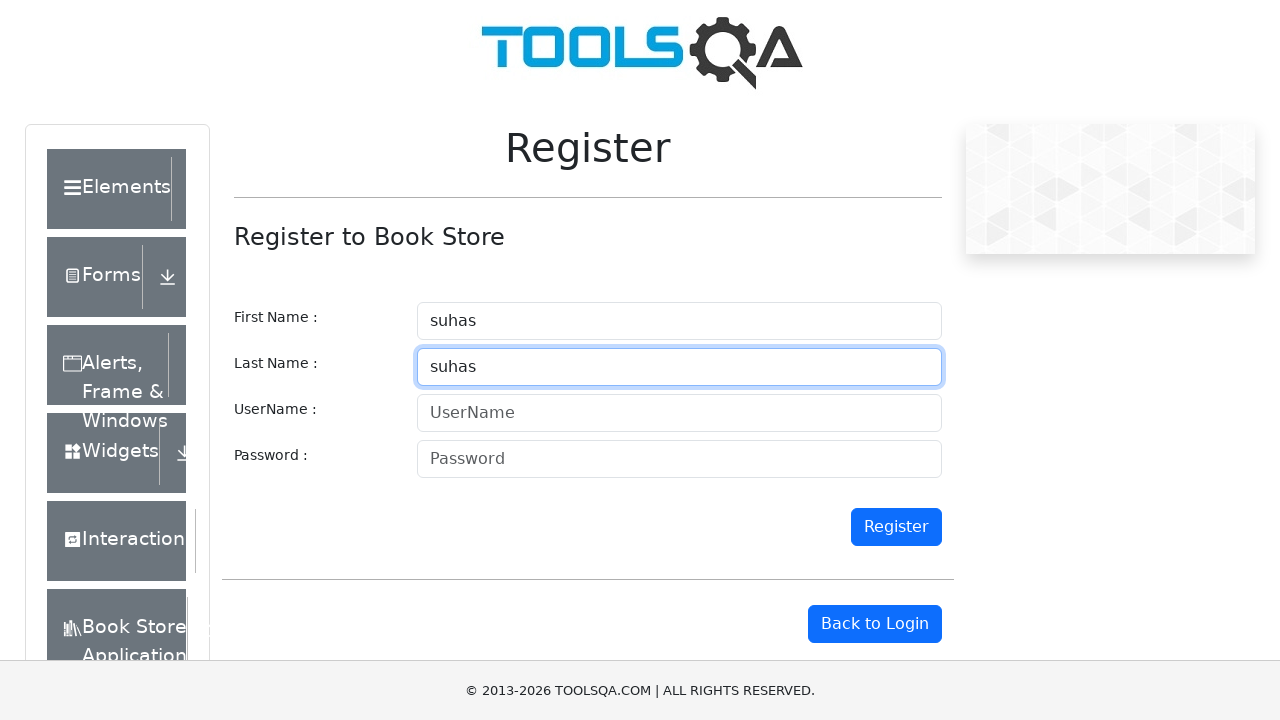

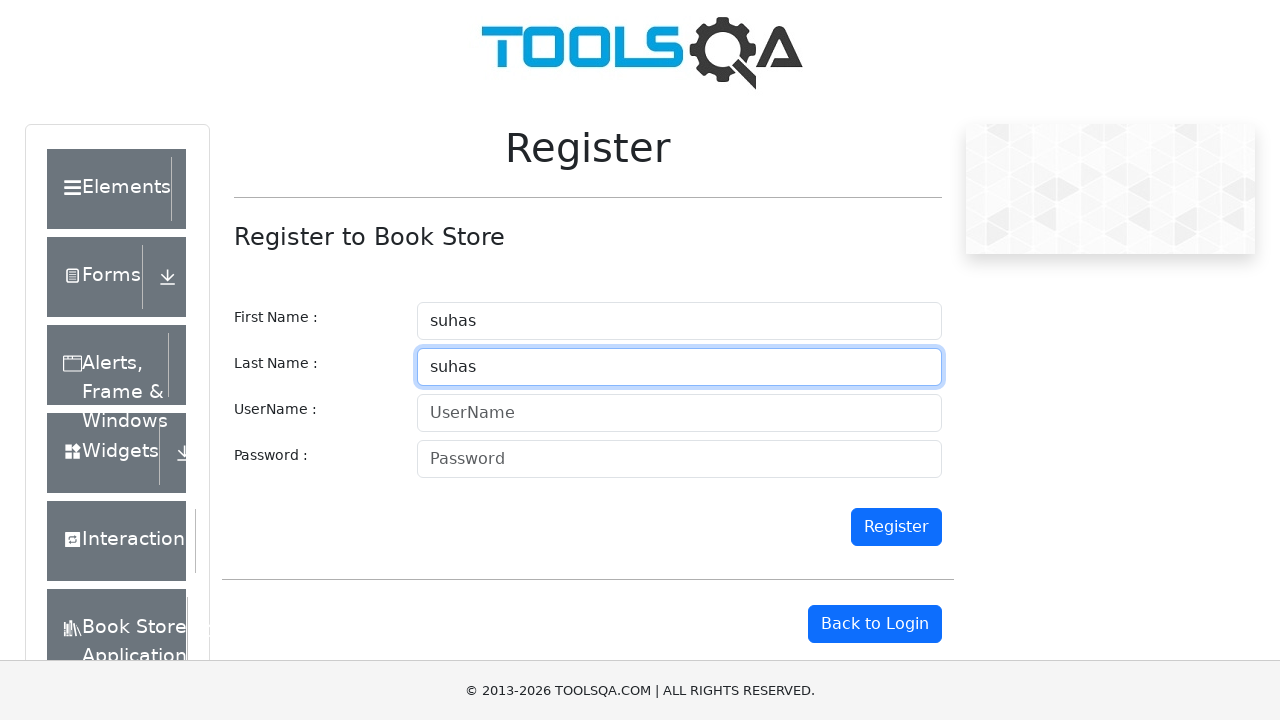